Tests the Middlesex College course catalog navigation by clicking the search button to access the course listing, hiding filters, and navigating through multiple pages of results.

Starting URL: https://selfserv.middlesexcc.edu/Student/Courses

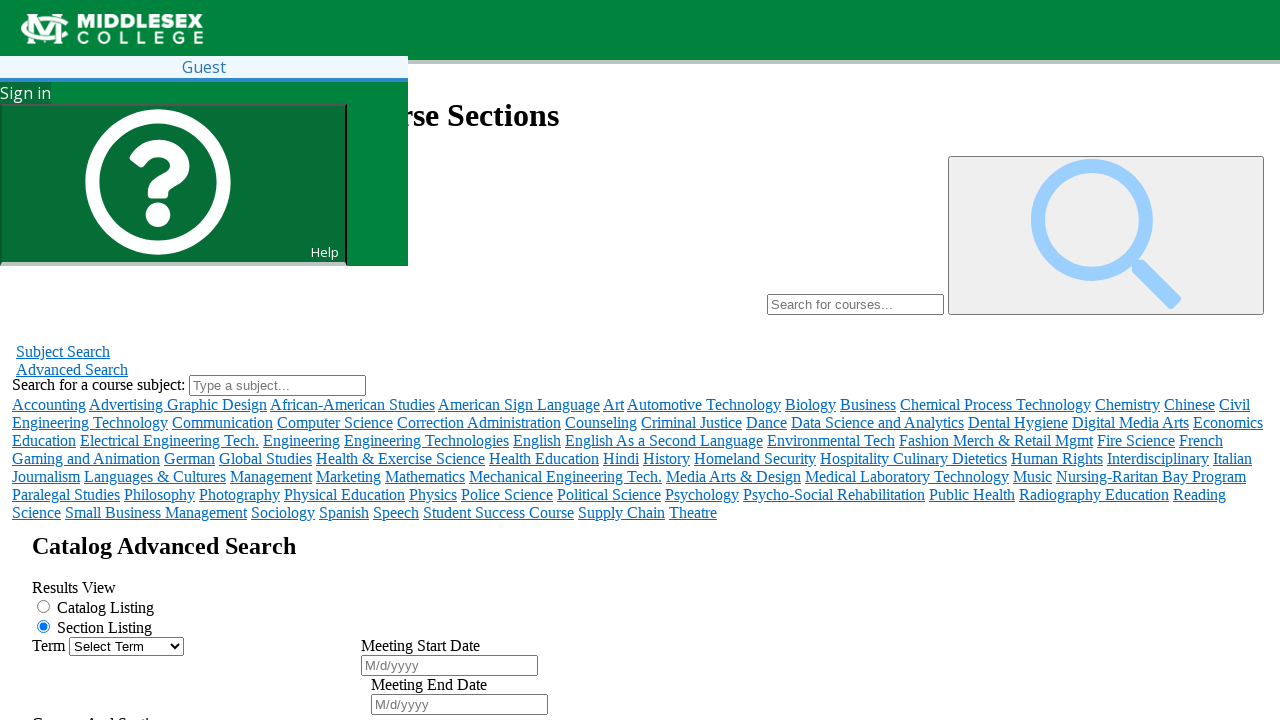

Clicked search button to navigate to course catalog at (110, 678) on #submit-search-form
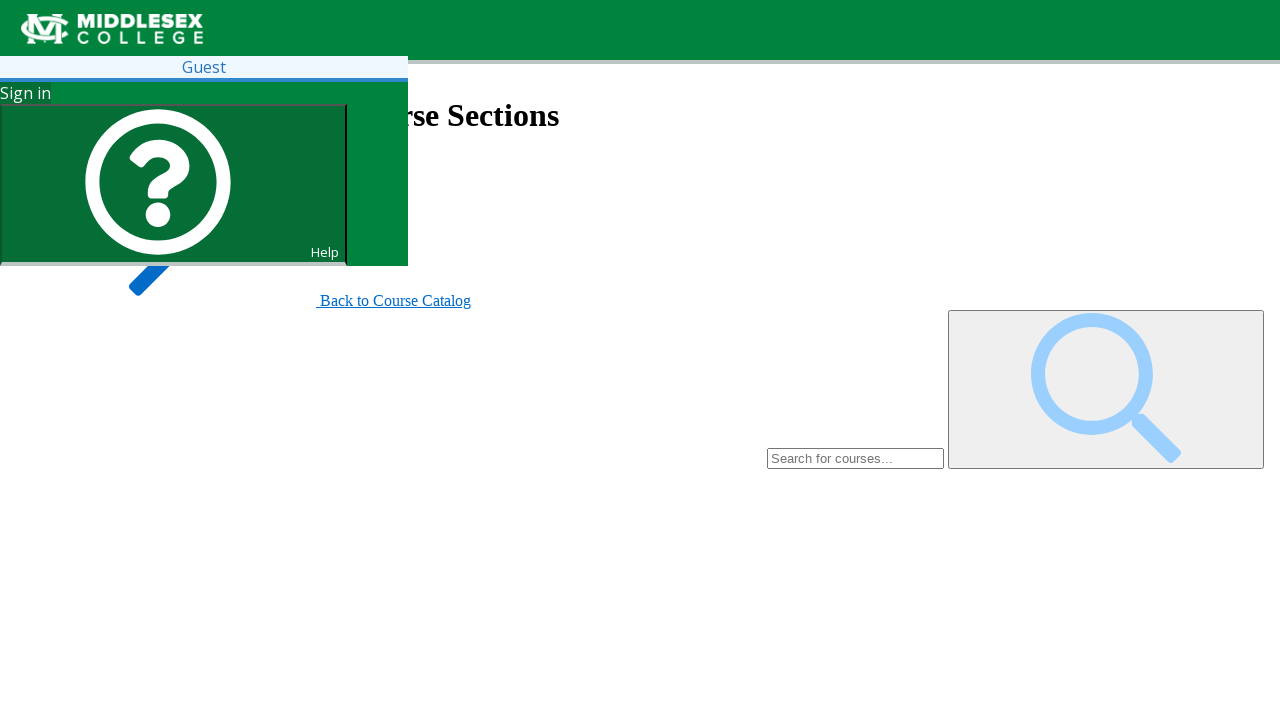

Hide filters button became visible
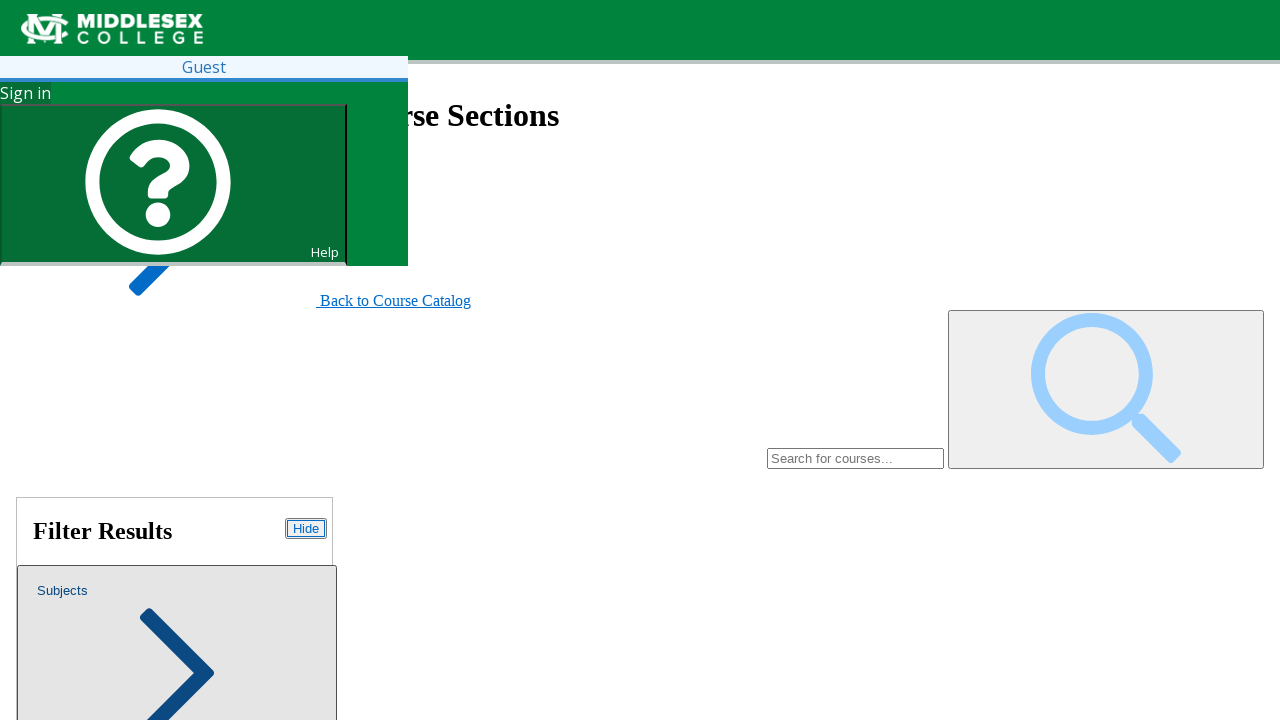

Clicked hide filters button at (306, 528) on #course-catalog-hide-filters-button
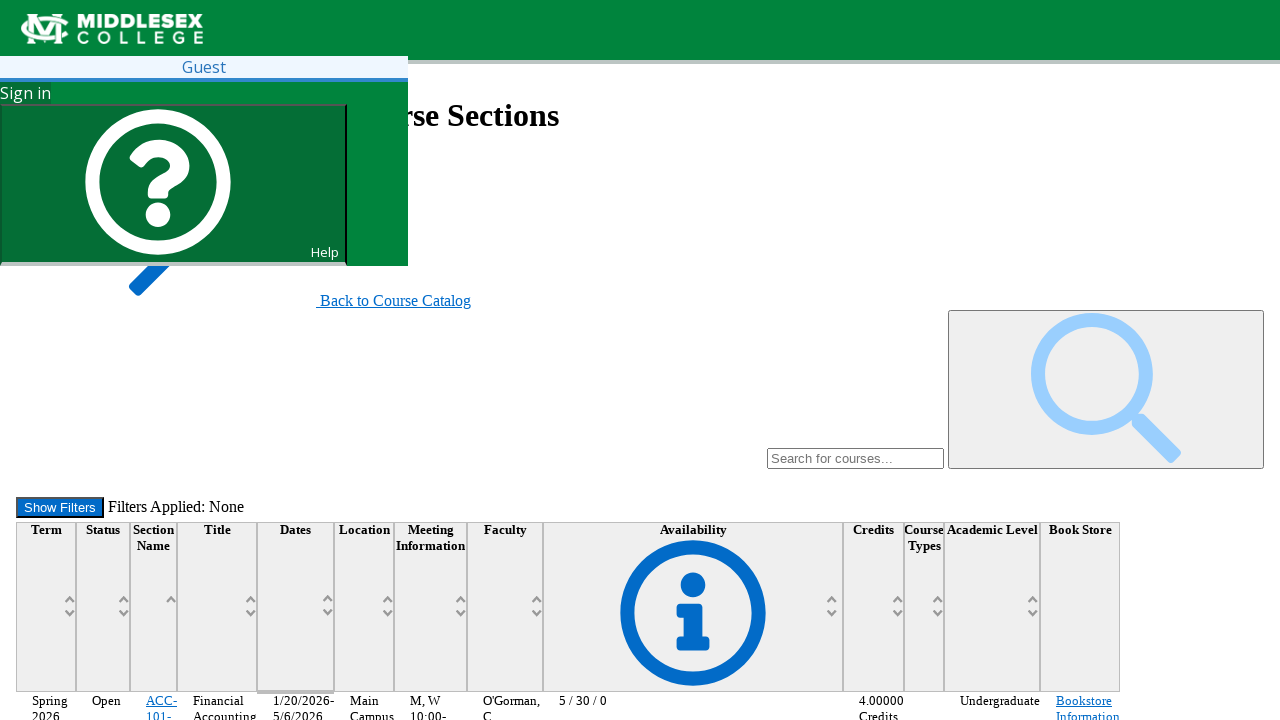

Course results loaded in table
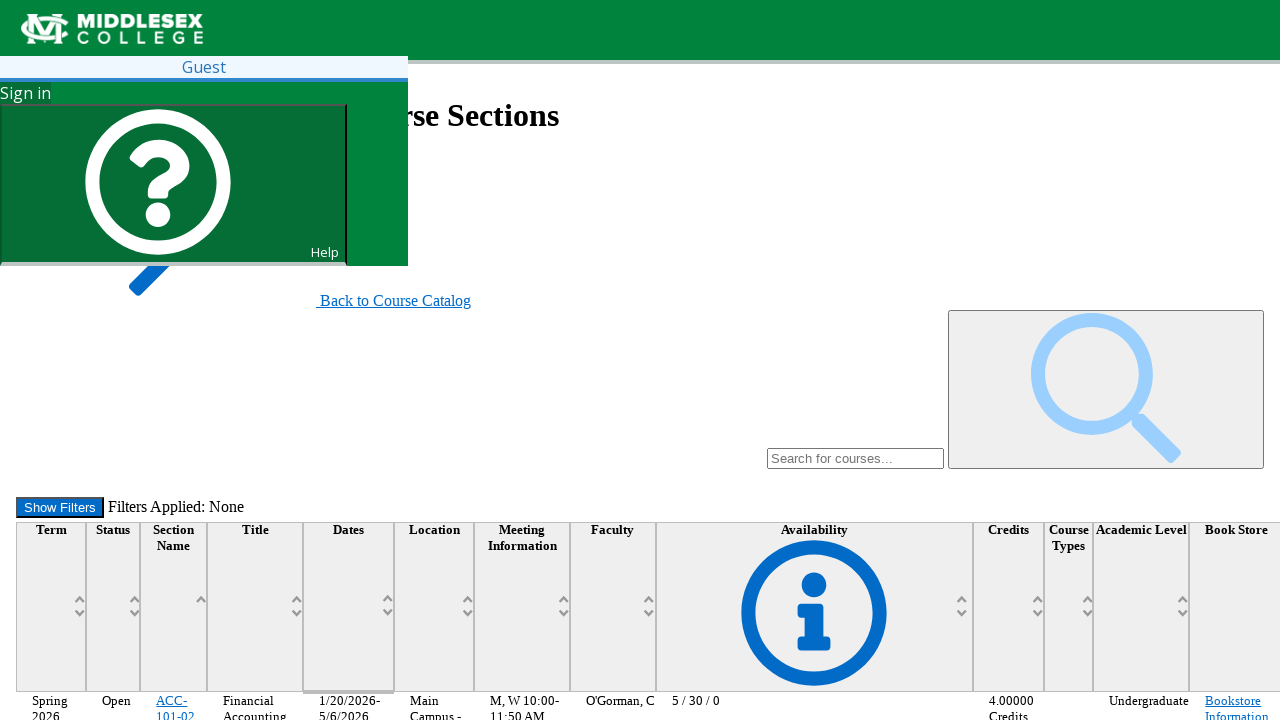

Clicked next page button to navigate to next page of results at (174, 624) on #course-results-next-page
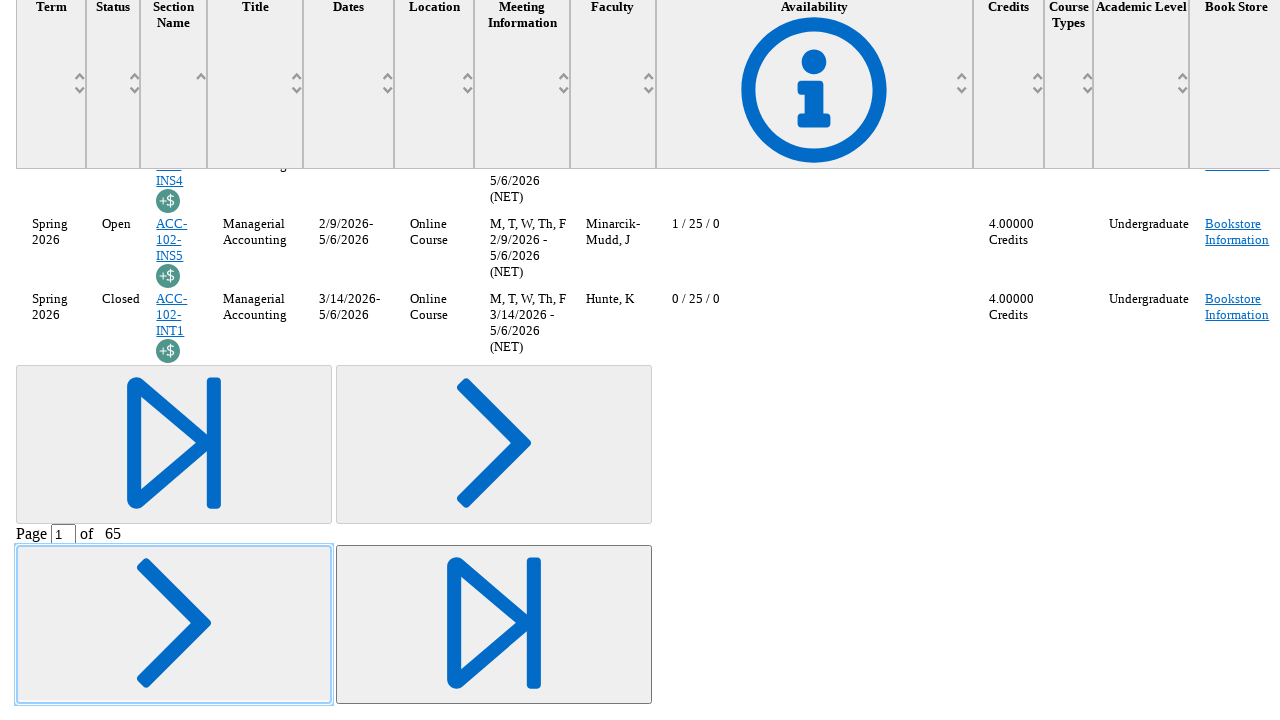

Next page course results loaded in table
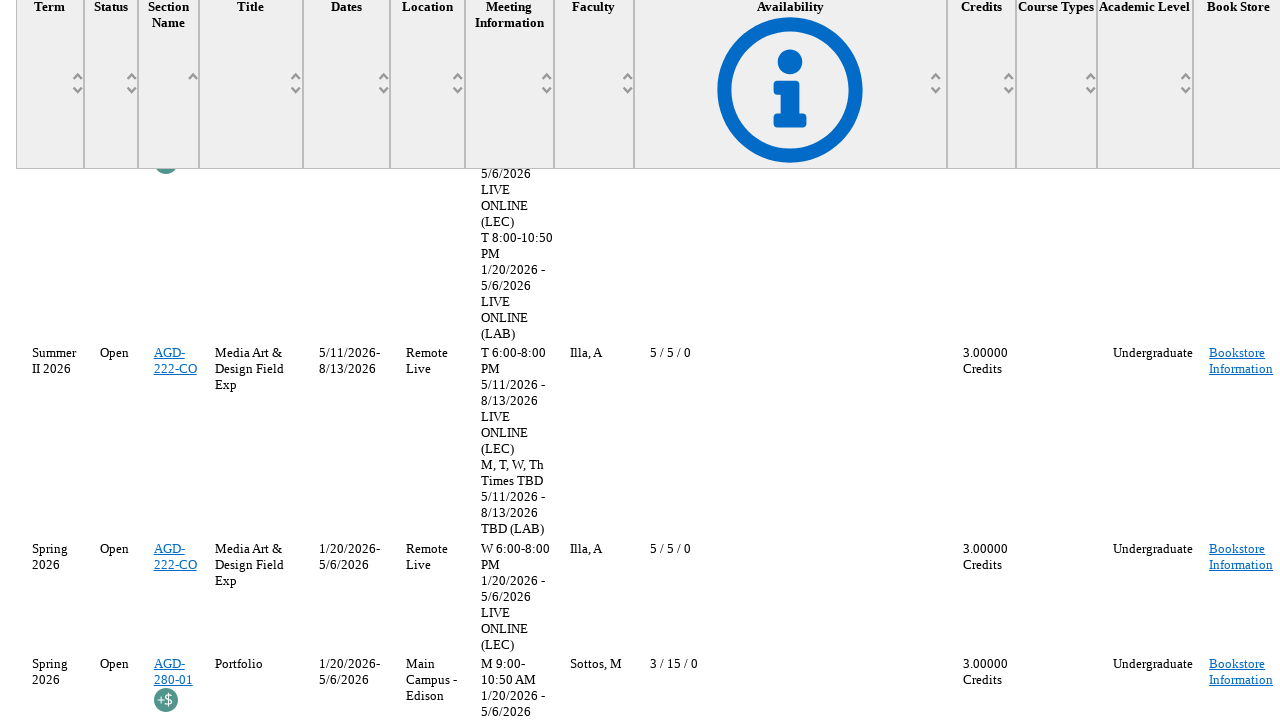

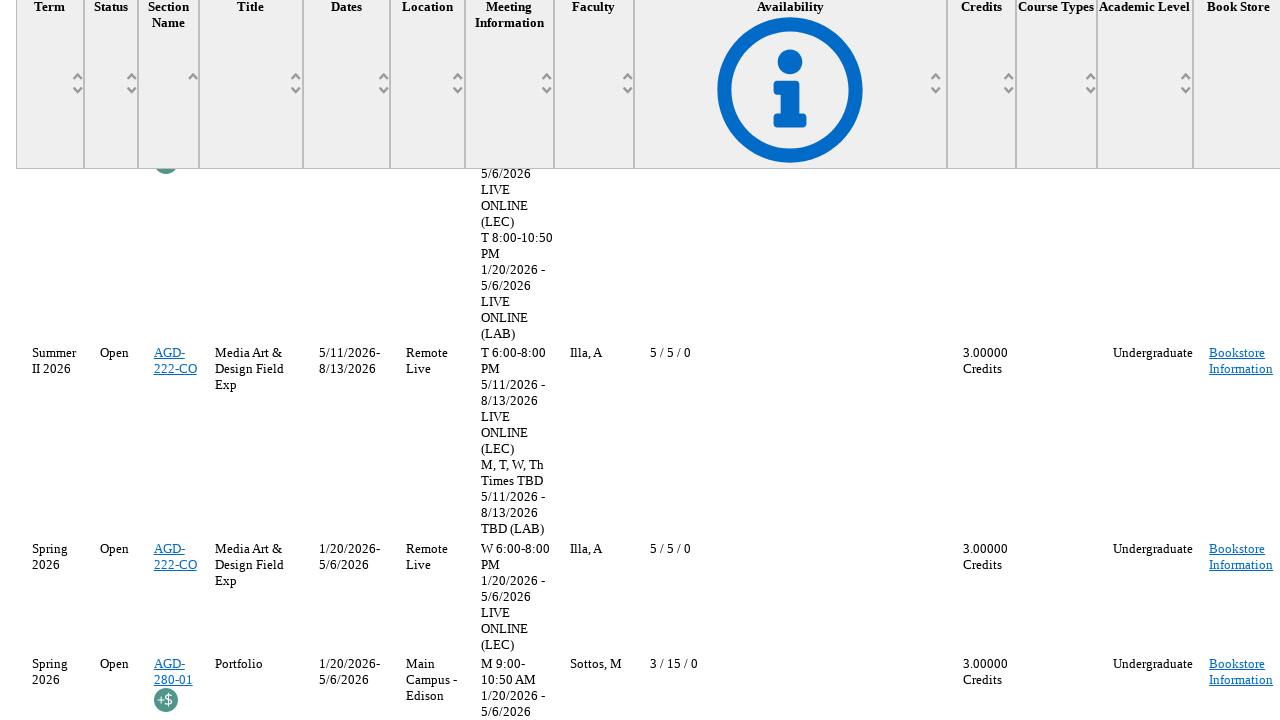